Tests user registration by clicking the Register link and filling out all signup form fields including first name, last name, email, password, phone number, and address.

Starting URL: https://dailyfinance.roadtocareer.net

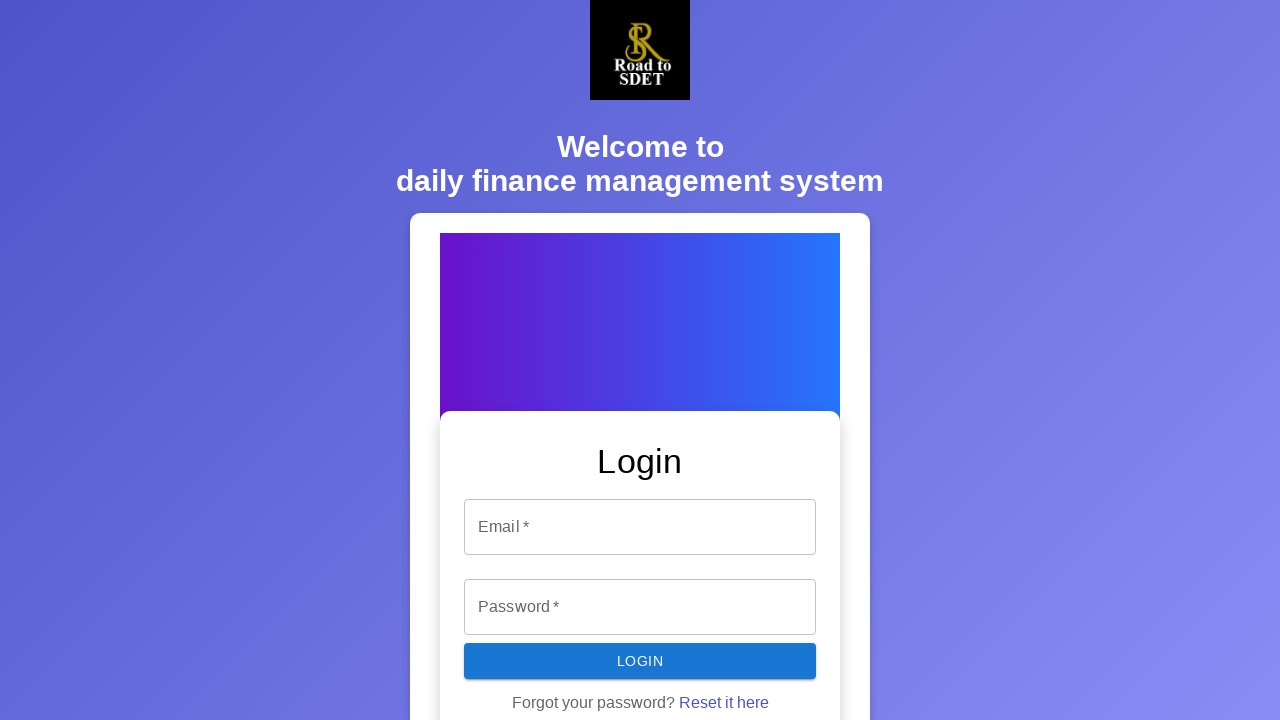

Clicked Register link at (726, 483) on a:has-text('Register')
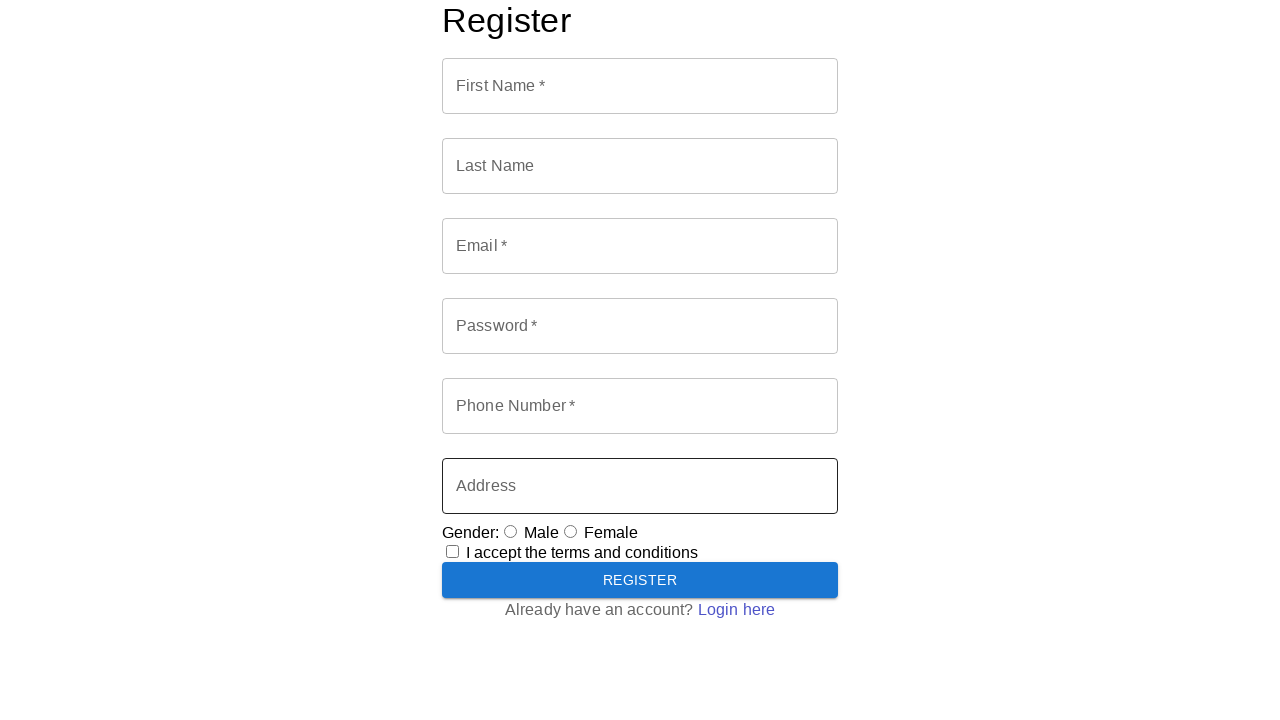

Signup form loaded
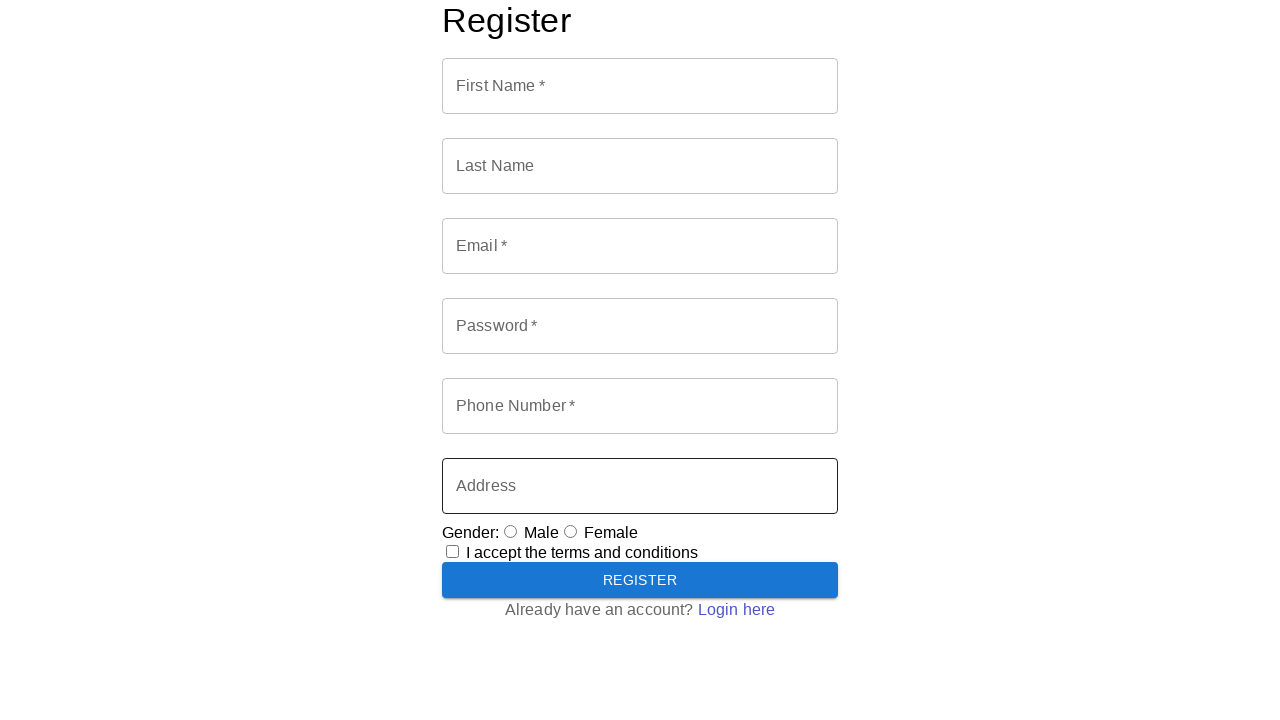

Filled first name with 'Michael' on input[name='firstName'], input[id='firstName'], #firstName
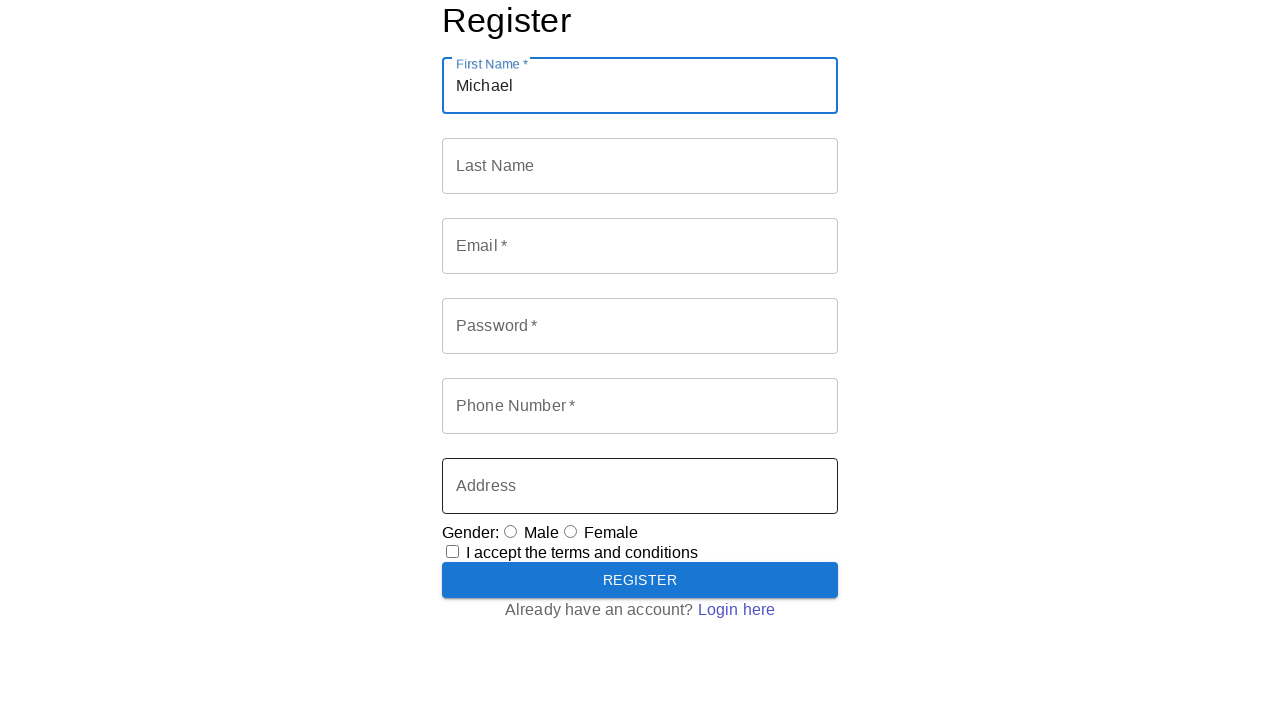

Filled last name with 'Thompson' on input[name='lastName'], input[id='lastName'], #lastName
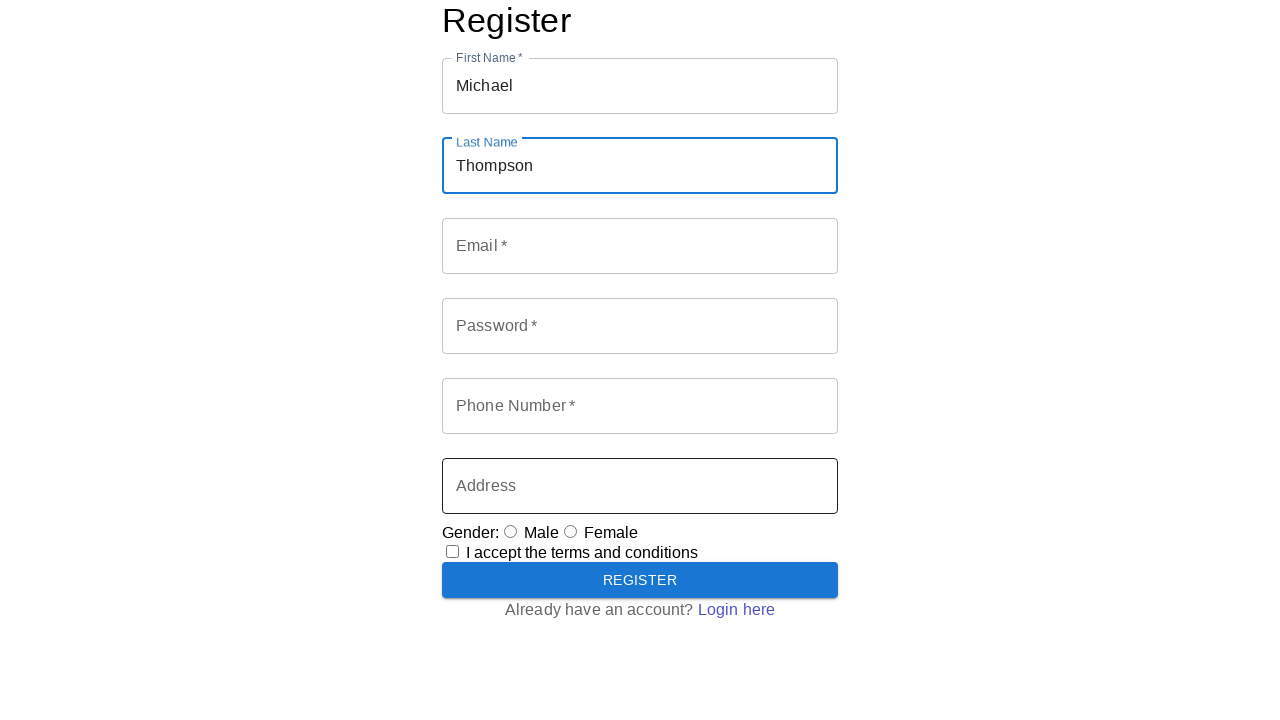

Filled email with 'testuser7284@example.com' on input[name='email'], input[id='email'], input[type='email']
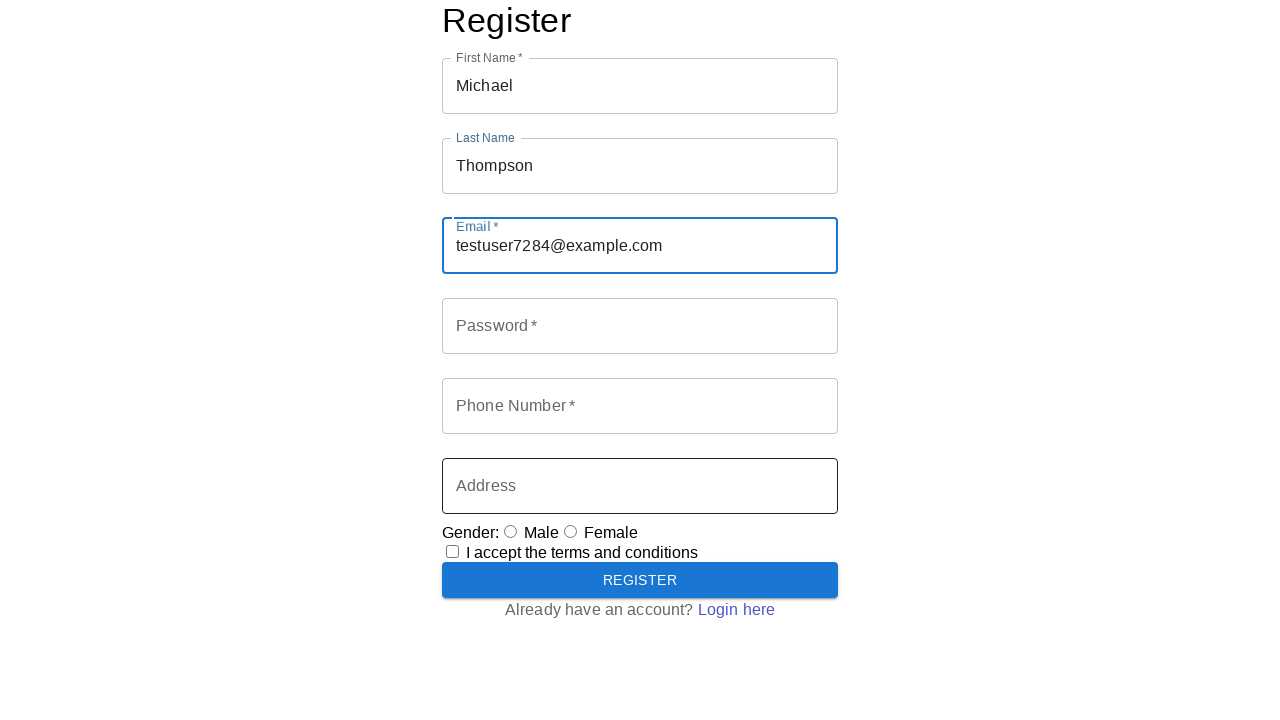

Filled password field on input[name='password'], input[id='password'], input[type='password']
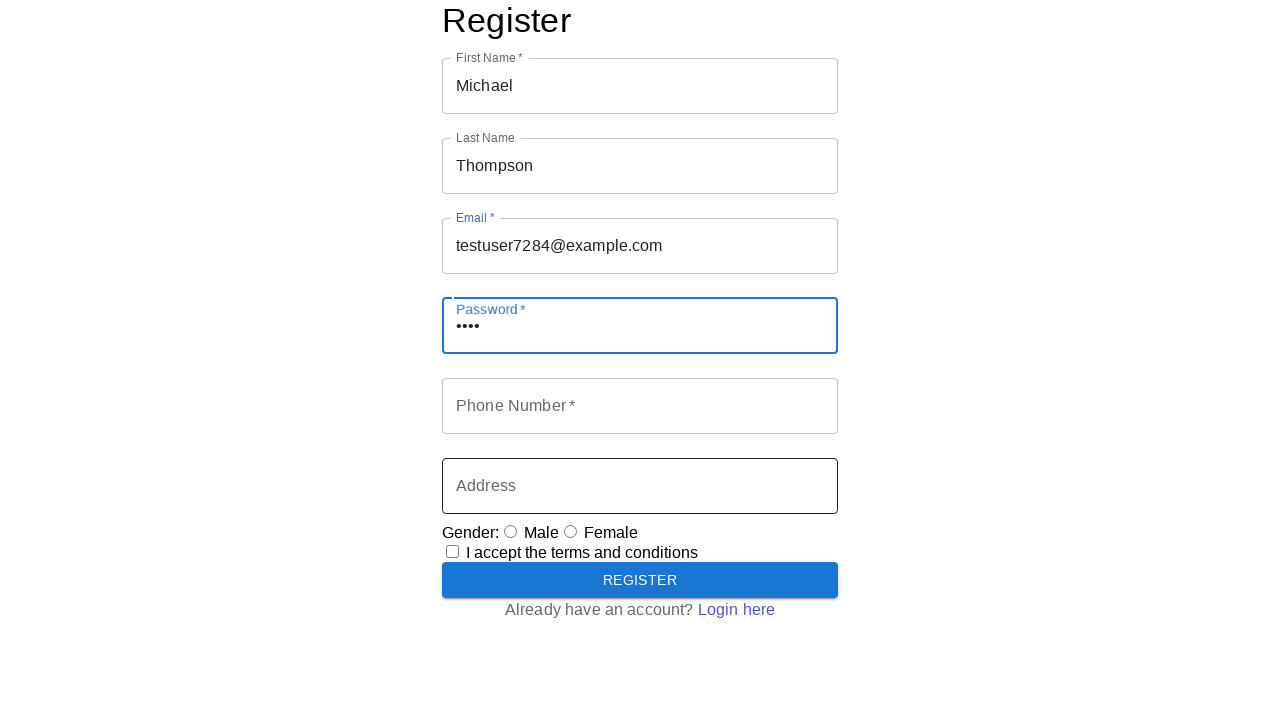

Filled phone number with '01304567892' on input[name='phoneNumber'], input[id='phoneNumber'], input[type='tel']
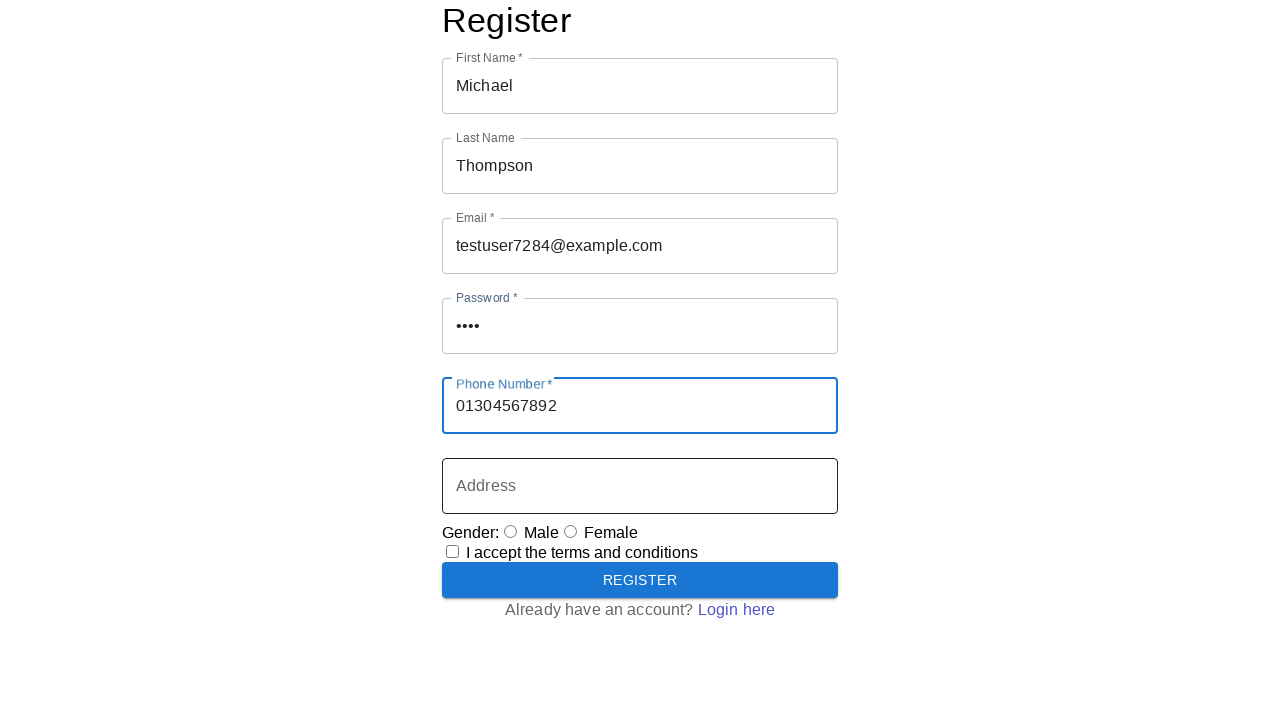

Filled address with '123 Oak Street, Springfield, IL 62704' on input[name='address'], input[id='address'], textarea[name='address']
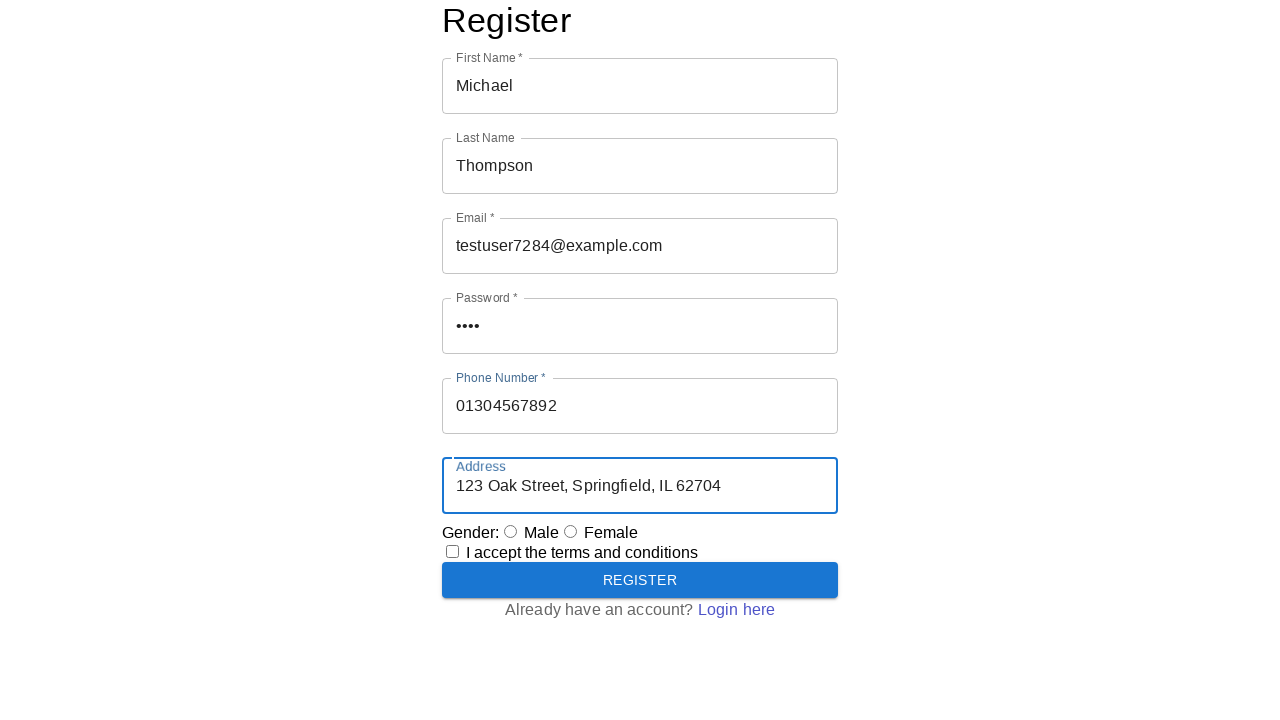

Clicked submit button to complete user registration at (640, 580) on button[type='submit'], input[type='submit'], button:has-text('Register'), button
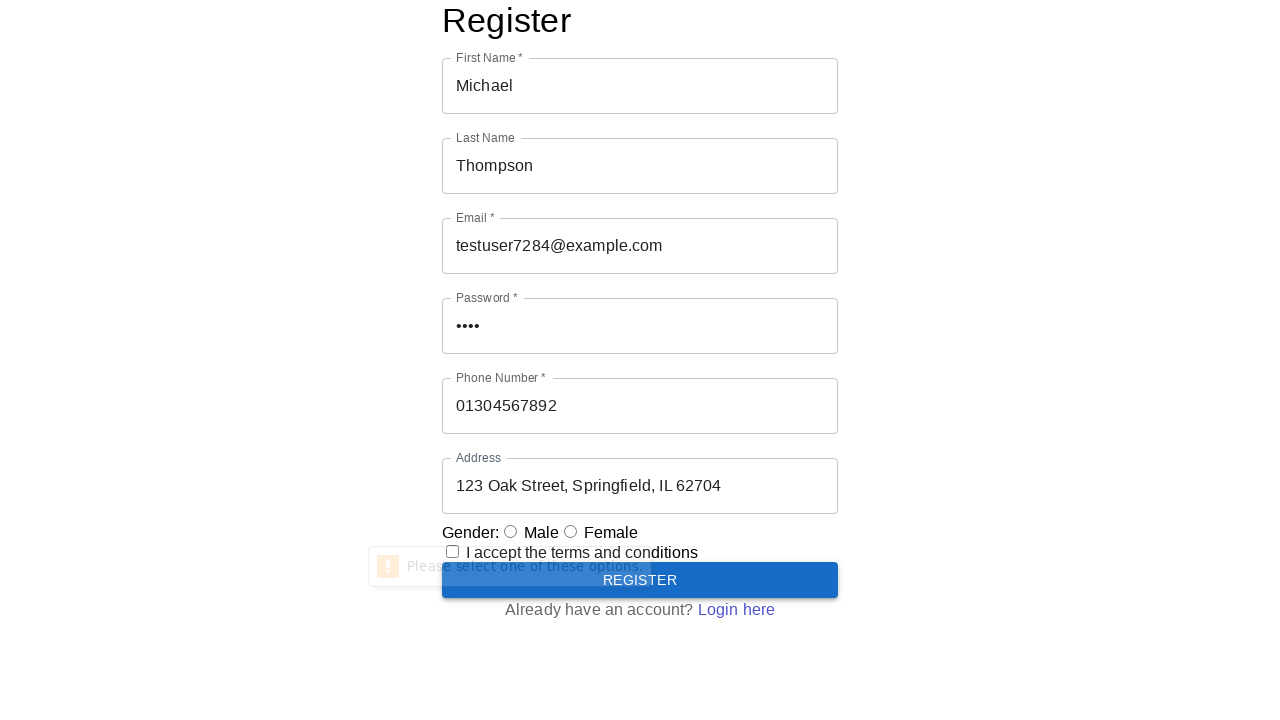

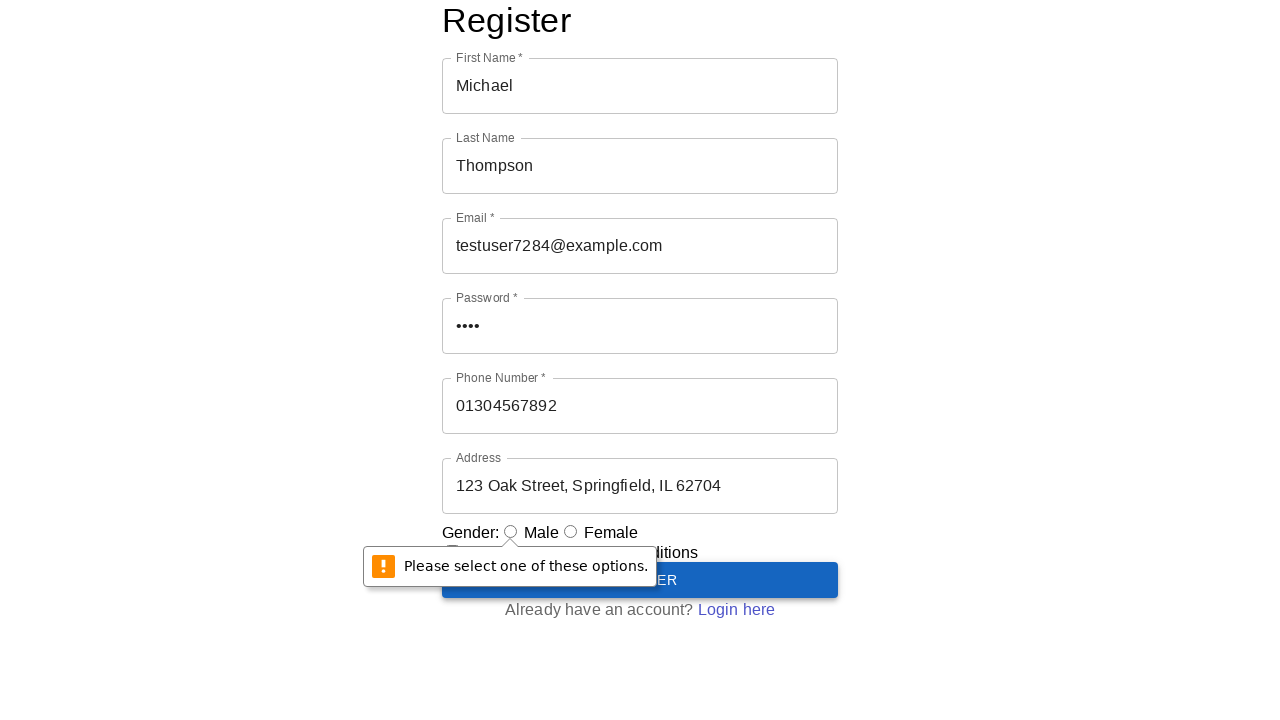